Solves a math problem by calculating a formula based on a value from the page, then fills the answer and checks required checkboxes/radio buttons before submitting

Starting URL: http://suninjuly.github.io/math.html

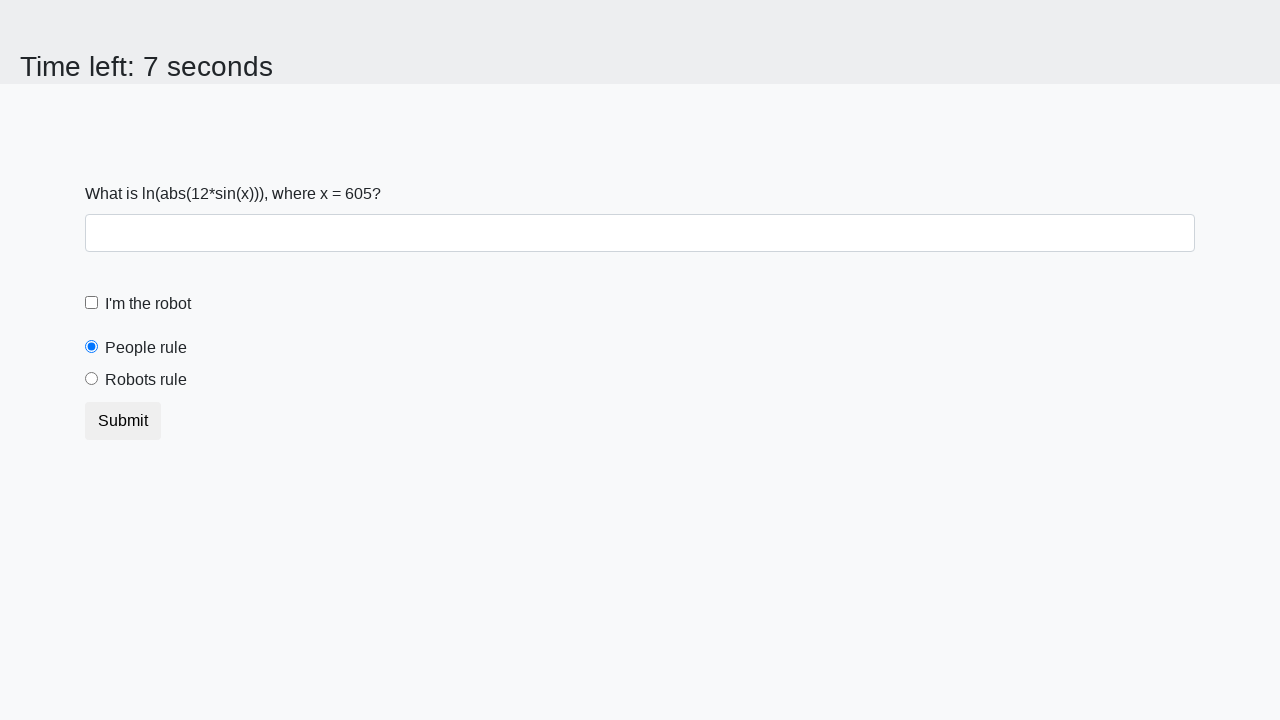

Retrieved x value from page element #input_value
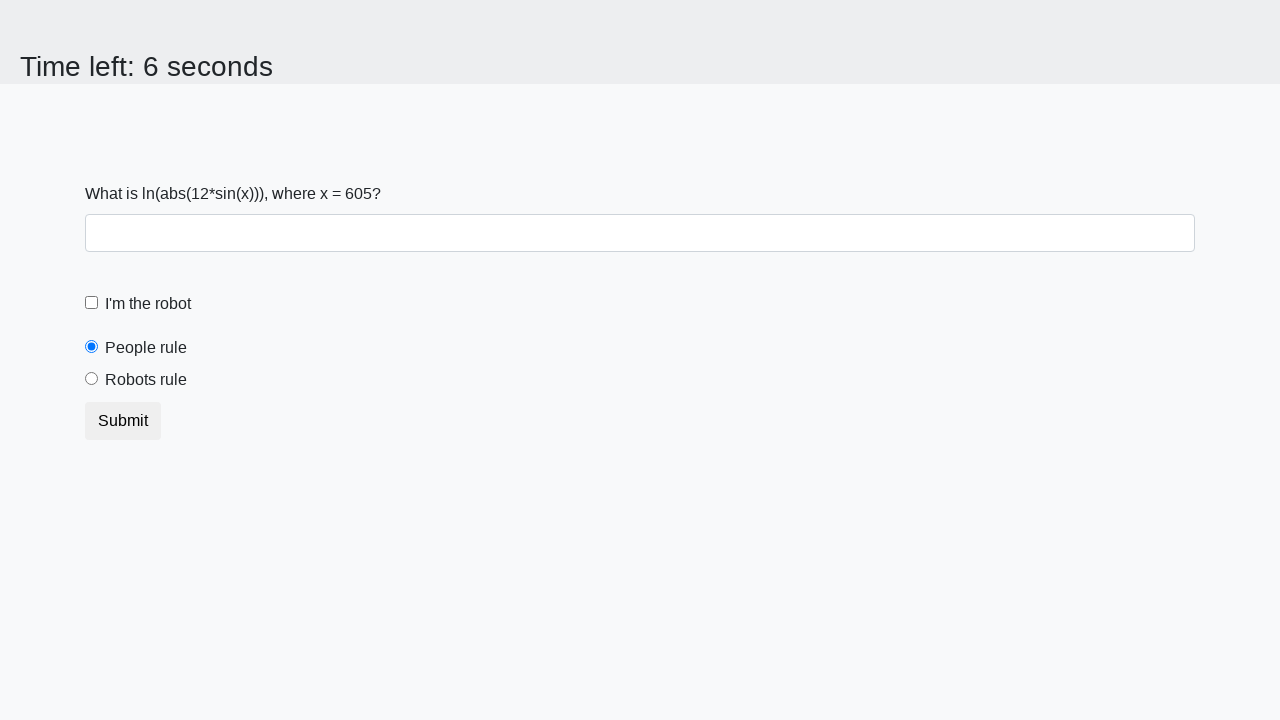

Calculated math formula result: log(abs(12*sin(605))) = 2.4549841587238443
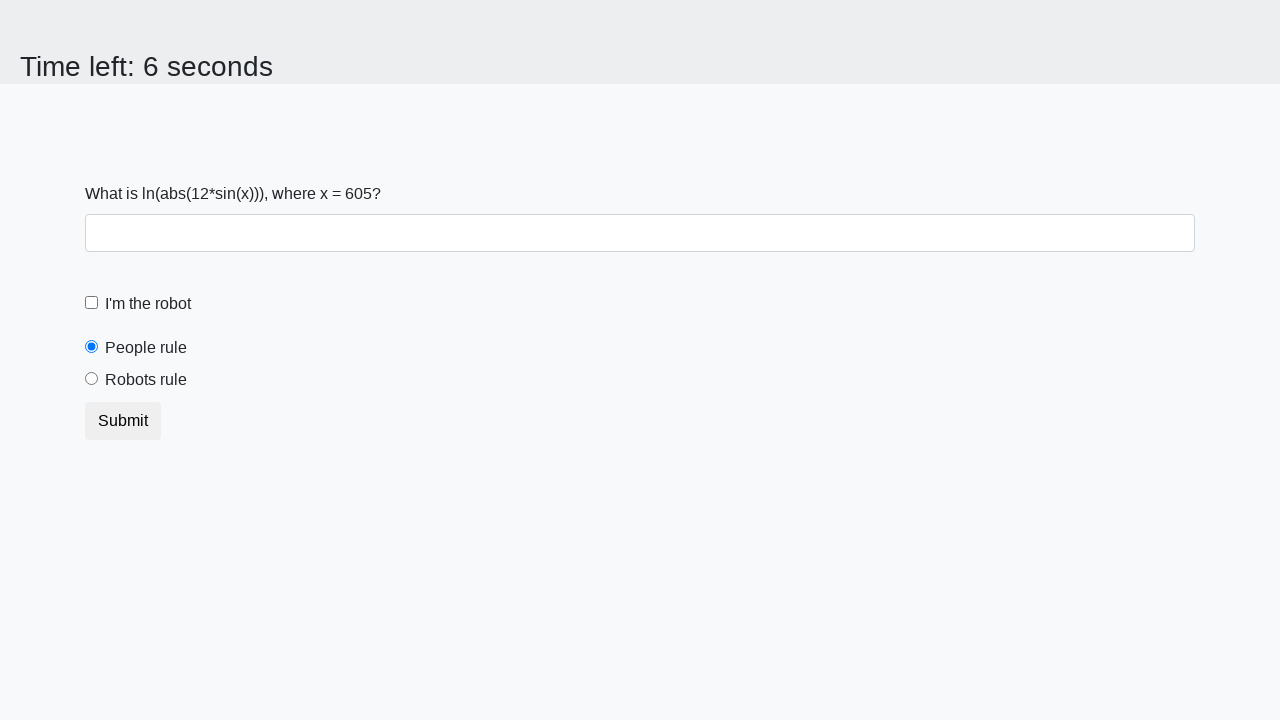

Filled answer field with calculated value: 2.4549841587238443 on #answer
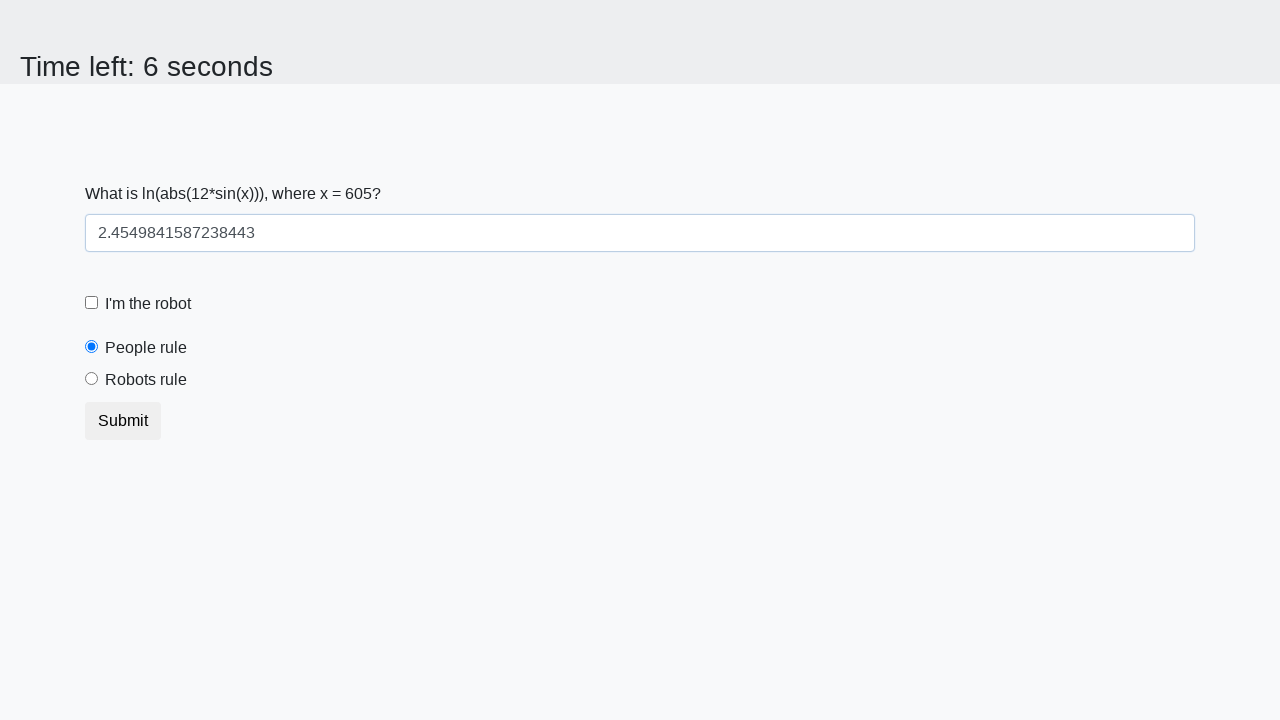

Clicked robot checkbox label at (148, 304) on [for="robotCheckbox"]
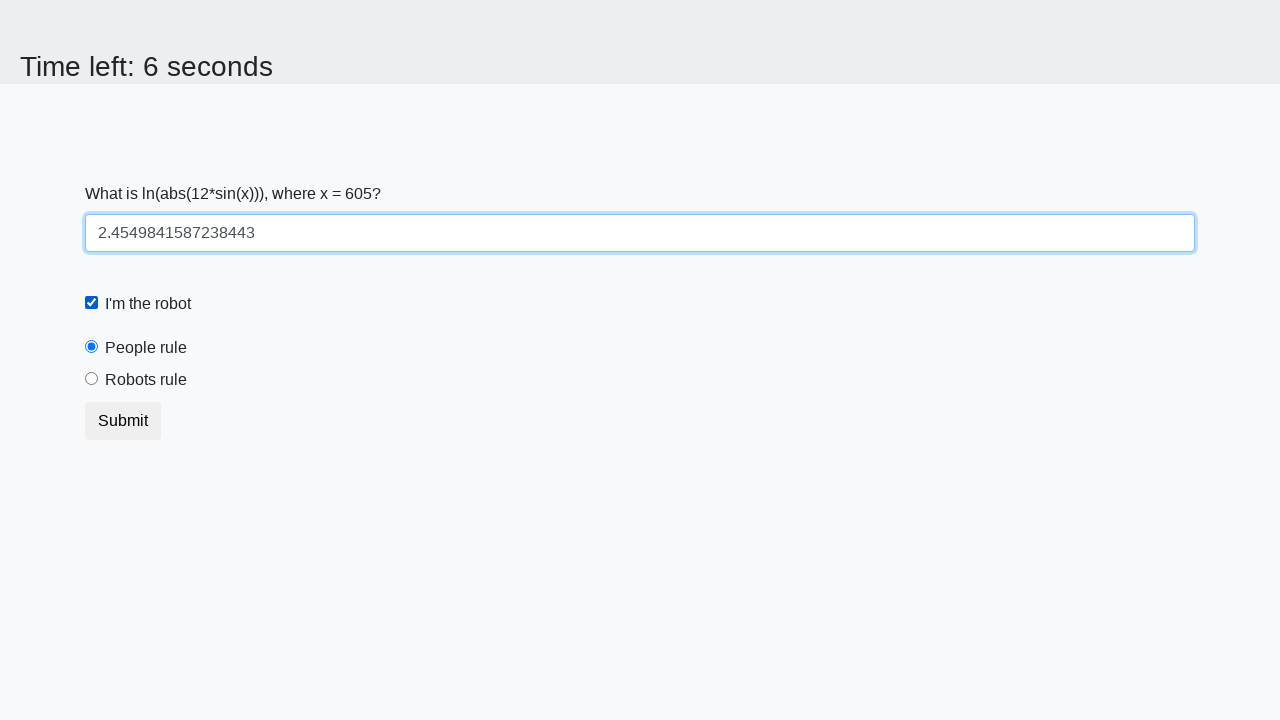

Clicked robots rule radio button label at (146, 380) on [for="robotsRule"]
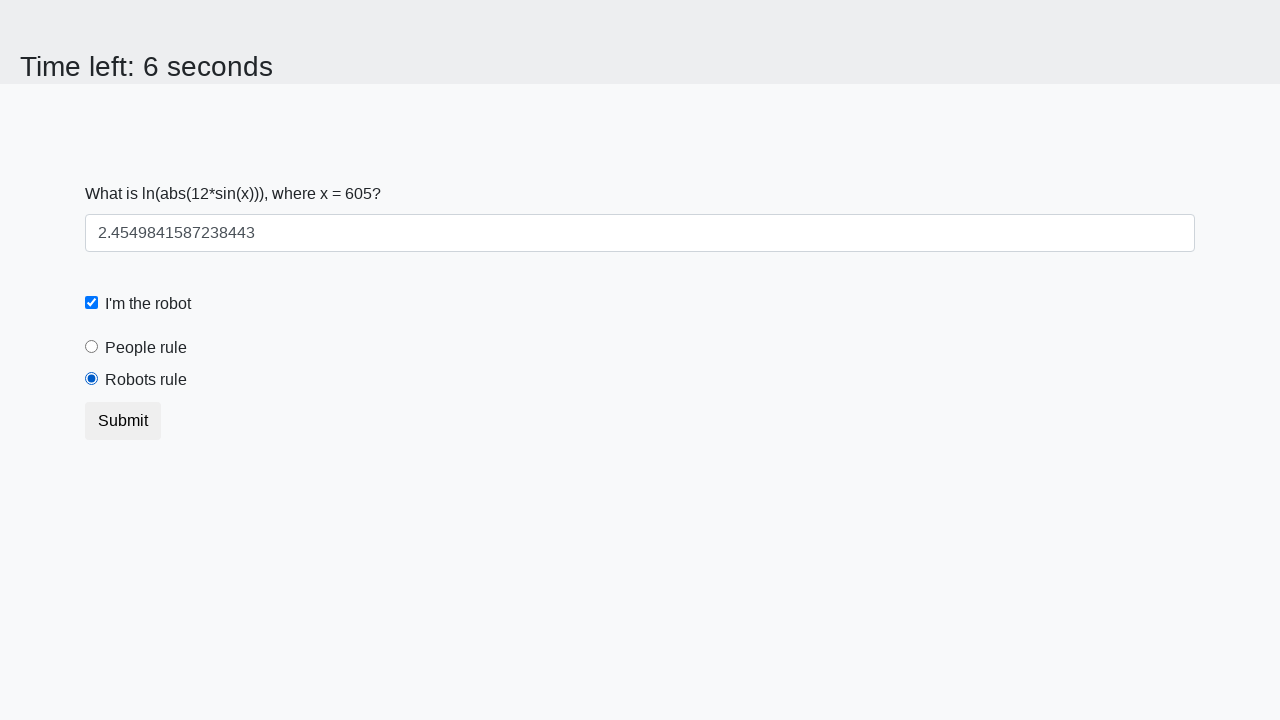

Clicked submit button to submit form at (123, 421) on .btn
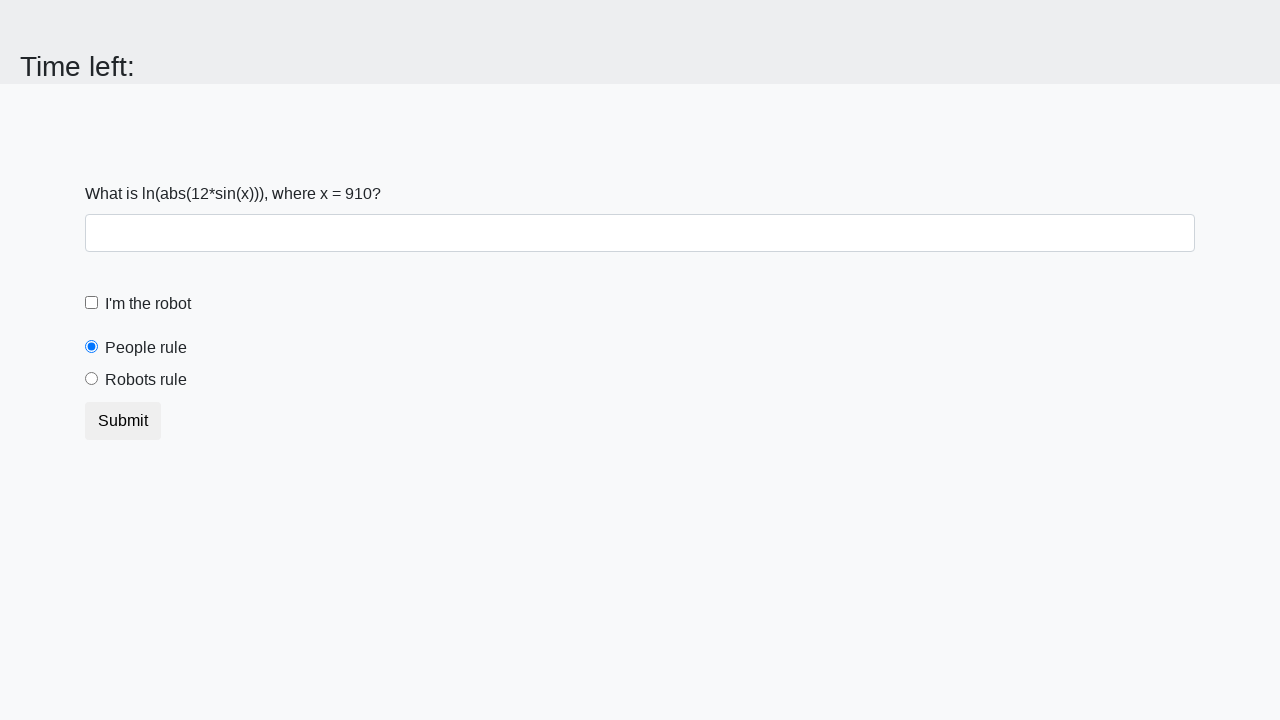

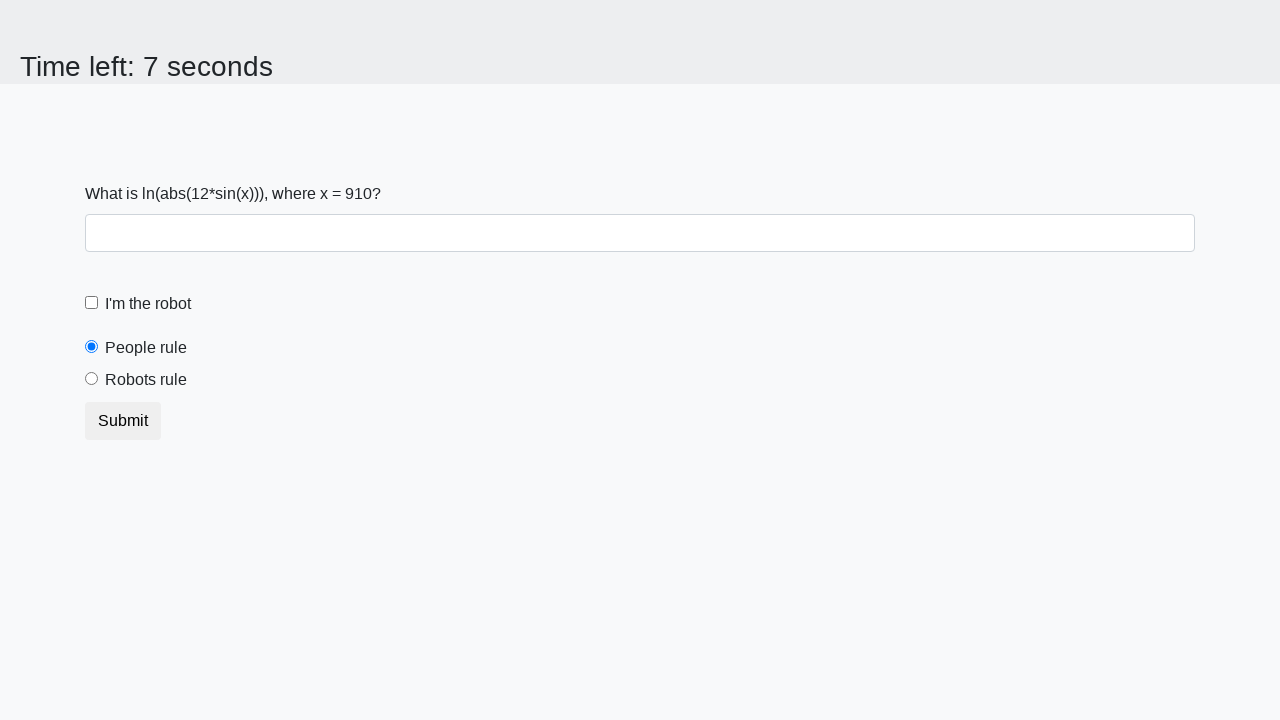